Tests clicking on a link by its link text on the omayo test page, which opens a popup window

Starting URL: https://omayo.blogspot.com/

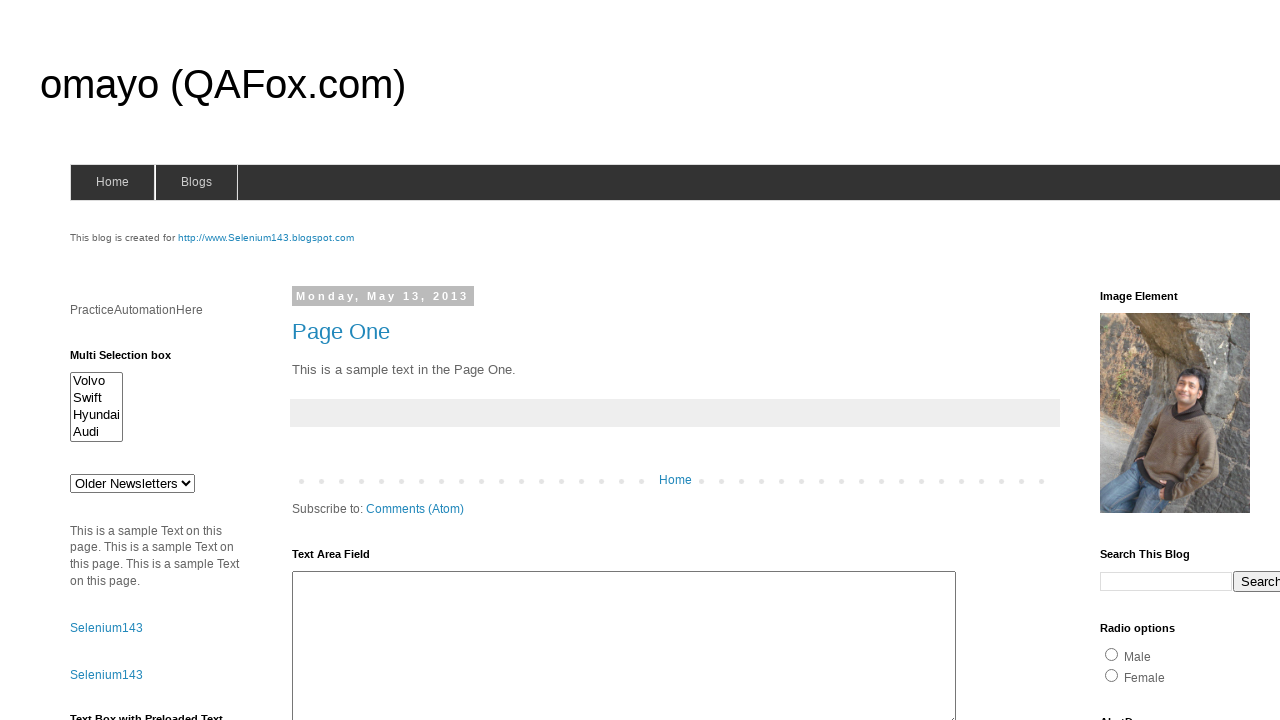

Waited for page to load (domcontentloaded state)
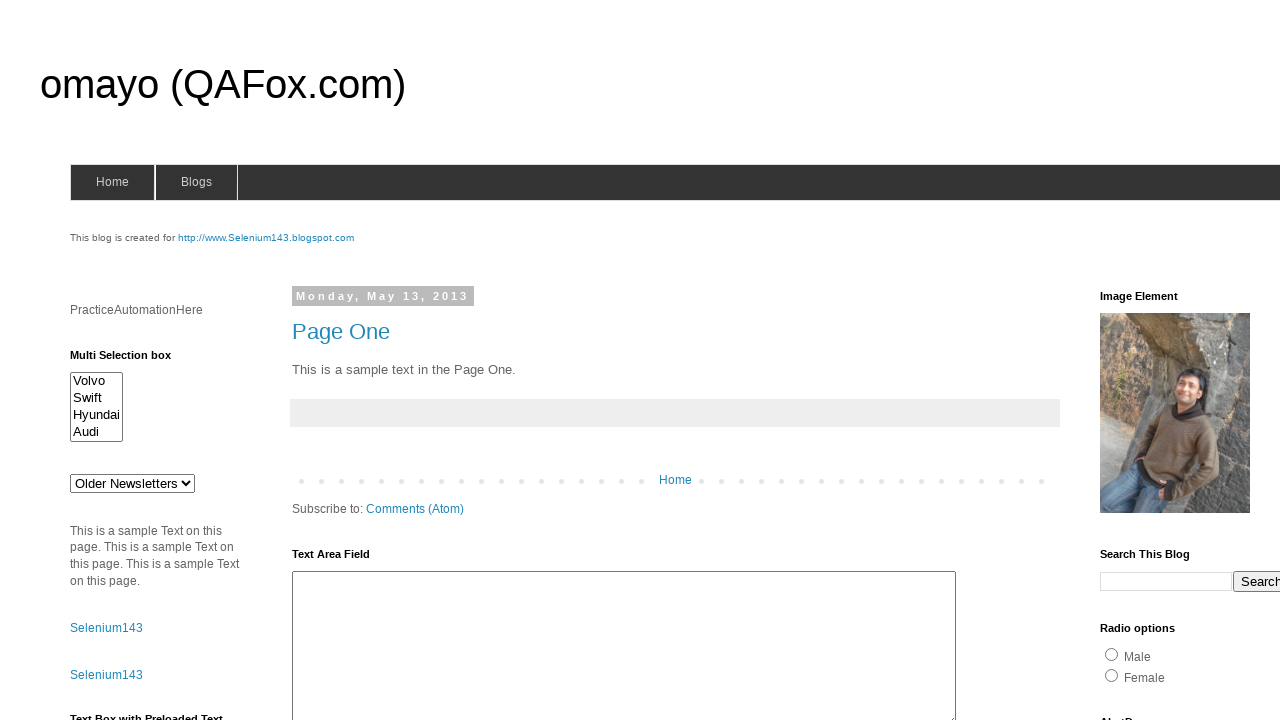

Clicked on link with partial text 'Open a popup wi' which opens a popup window at (132, 360) on a:has-text('Open a popup wi')
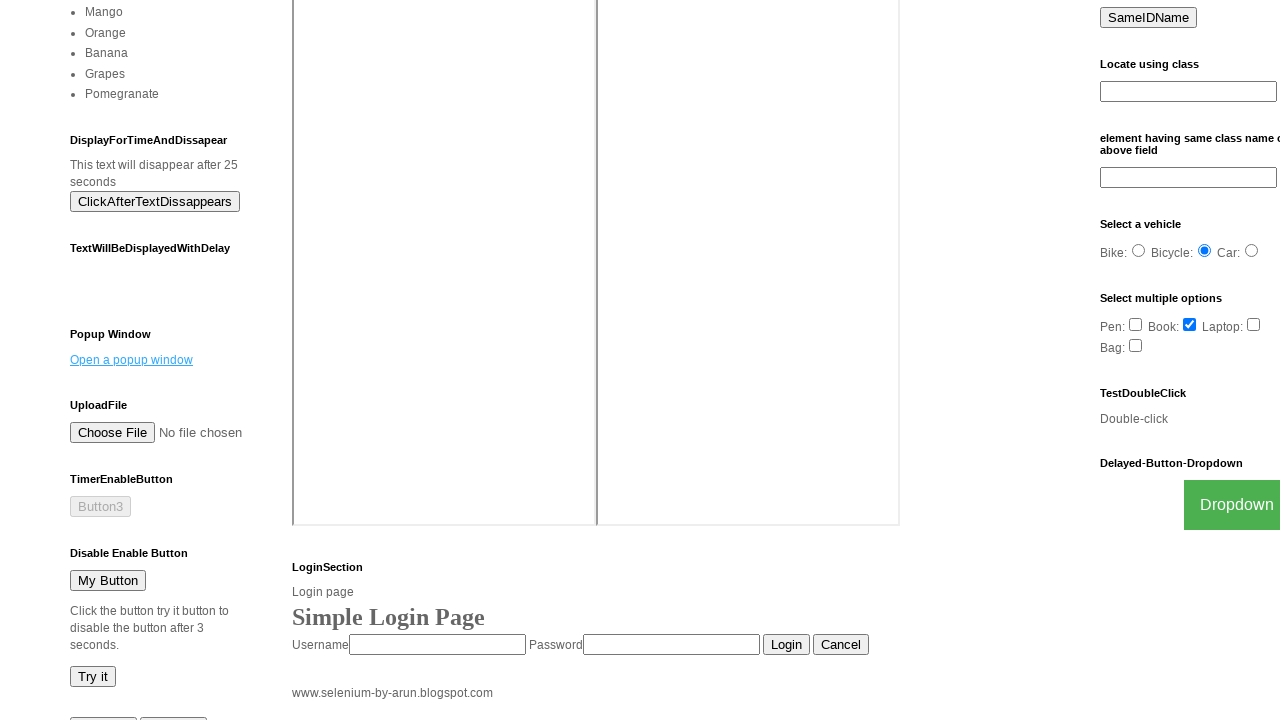

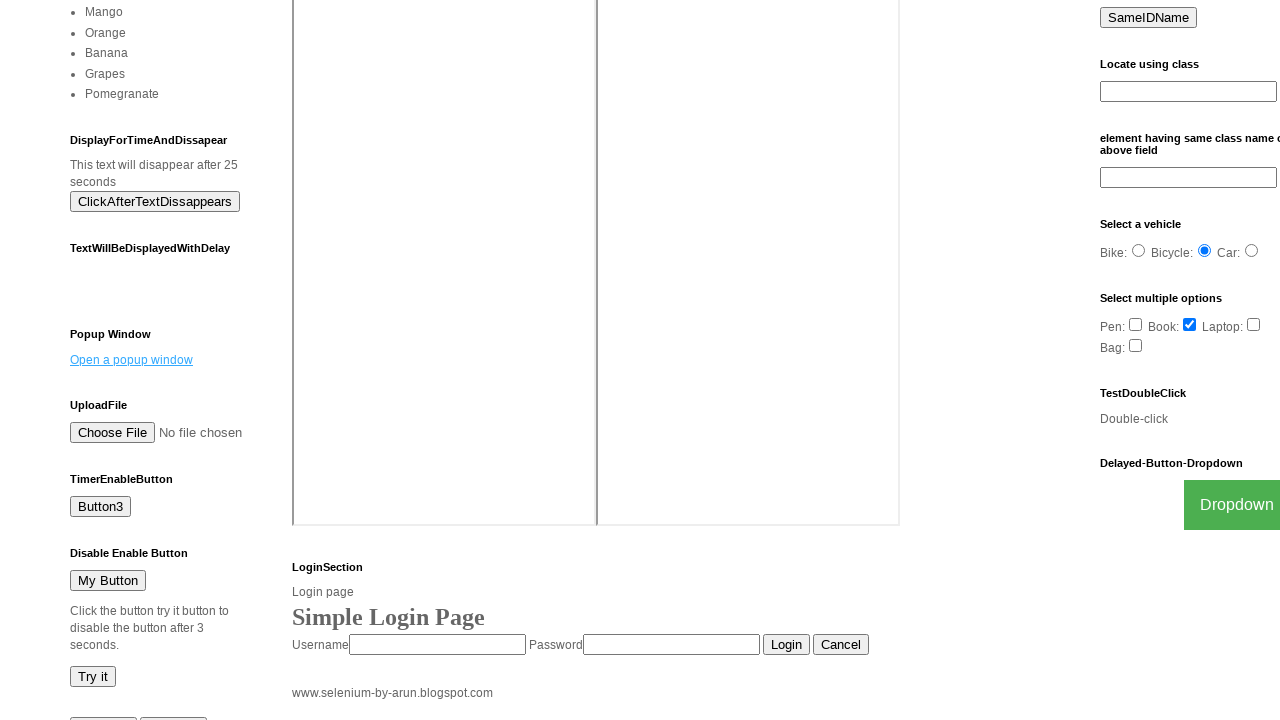